Clicks the "Get started" link on Playwright homepage and verifies navigation to the intro page

Starting URL: https://playwright.dev

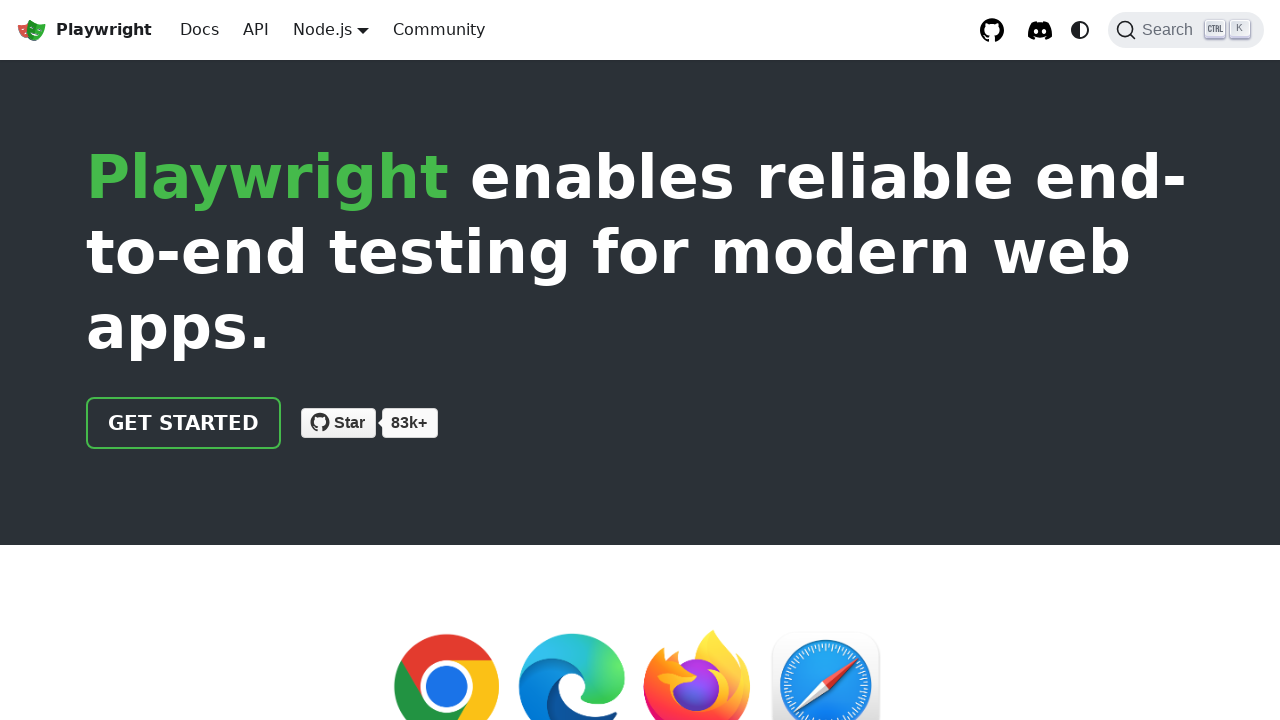

Clicked 'Get started' link on Playwright homepage at (184, 423) on internal:role=link[name="Get started"i]
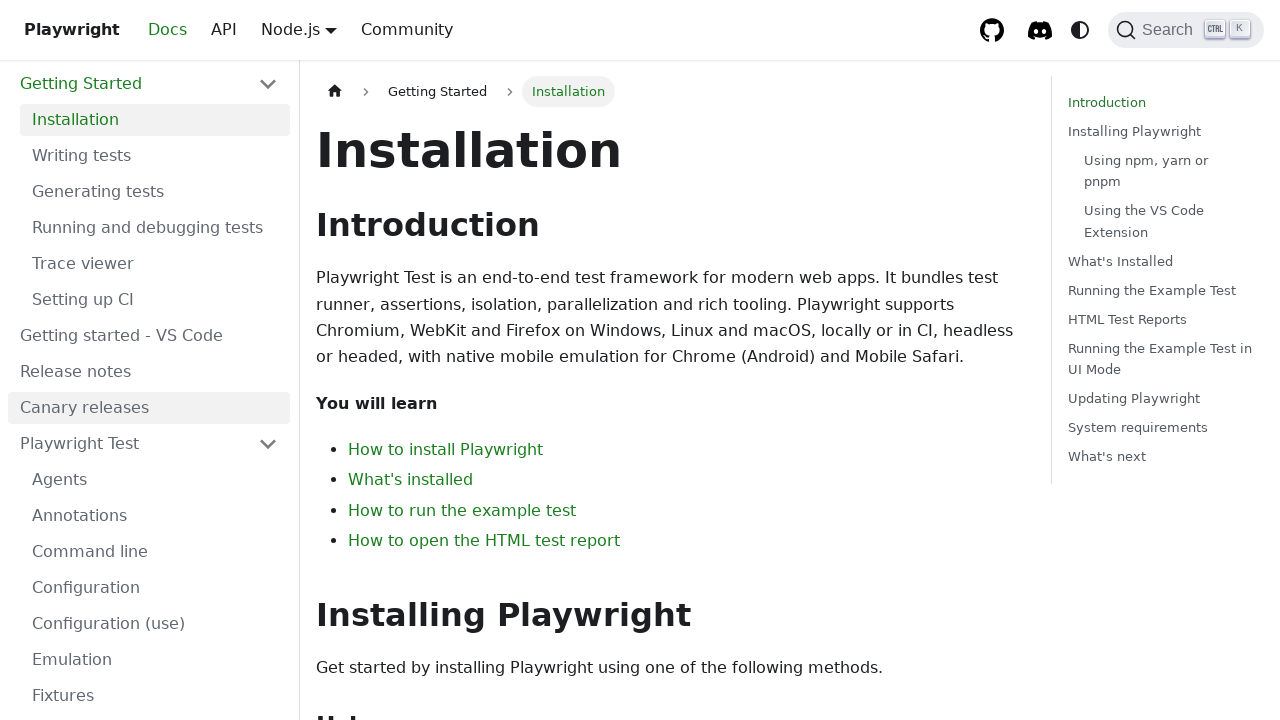

Navigated to intro page (URL verified)
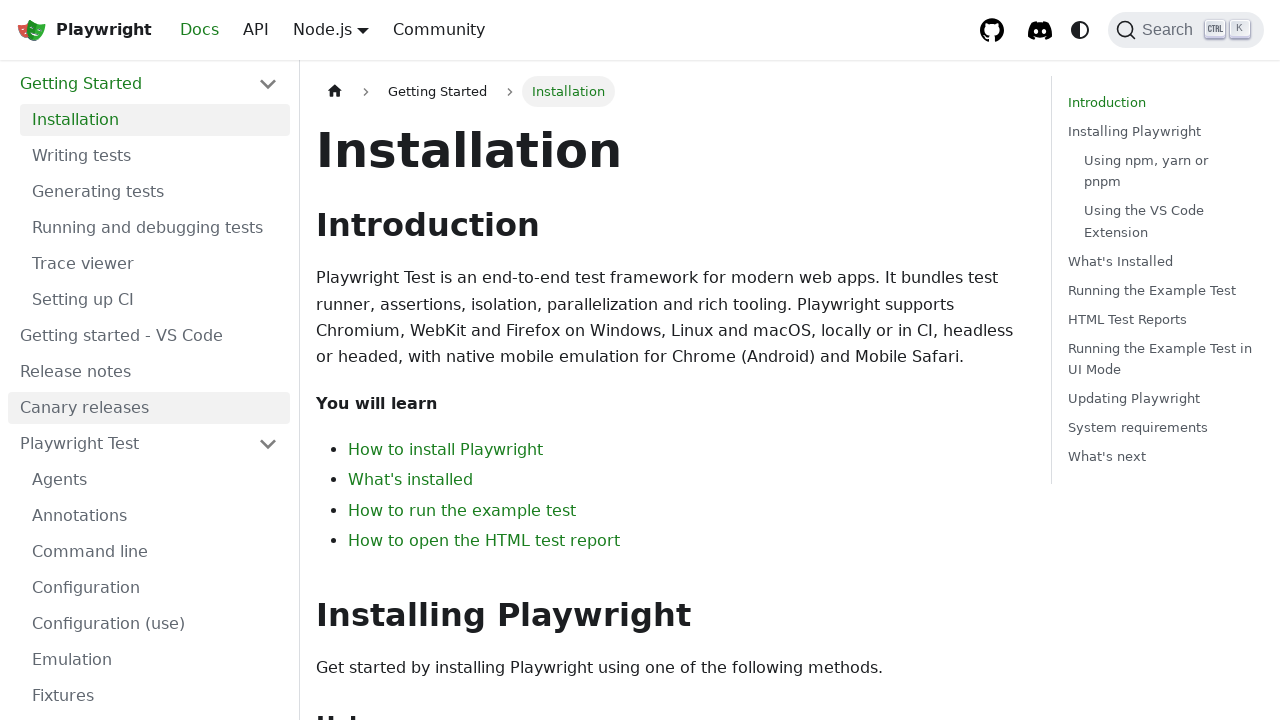

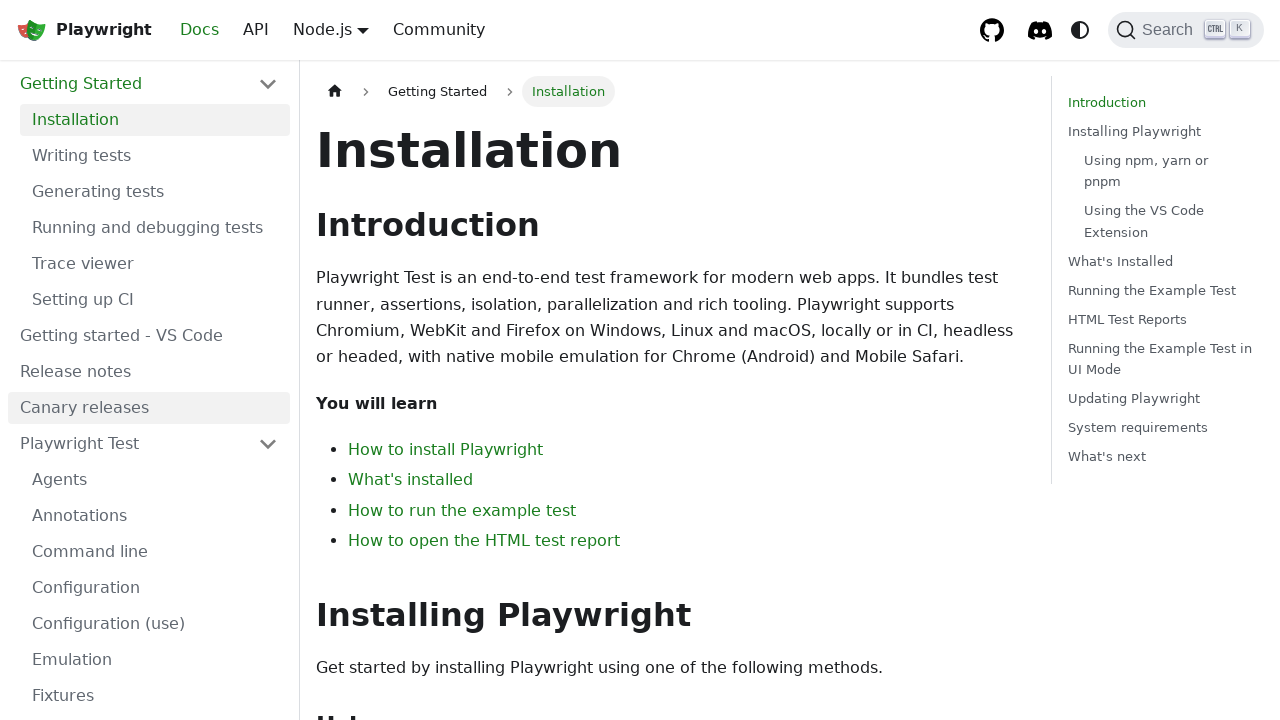